Tests that a todo item is removed when edited to an empty string

Starting URL: https://demo.playwright.dev/todomvc

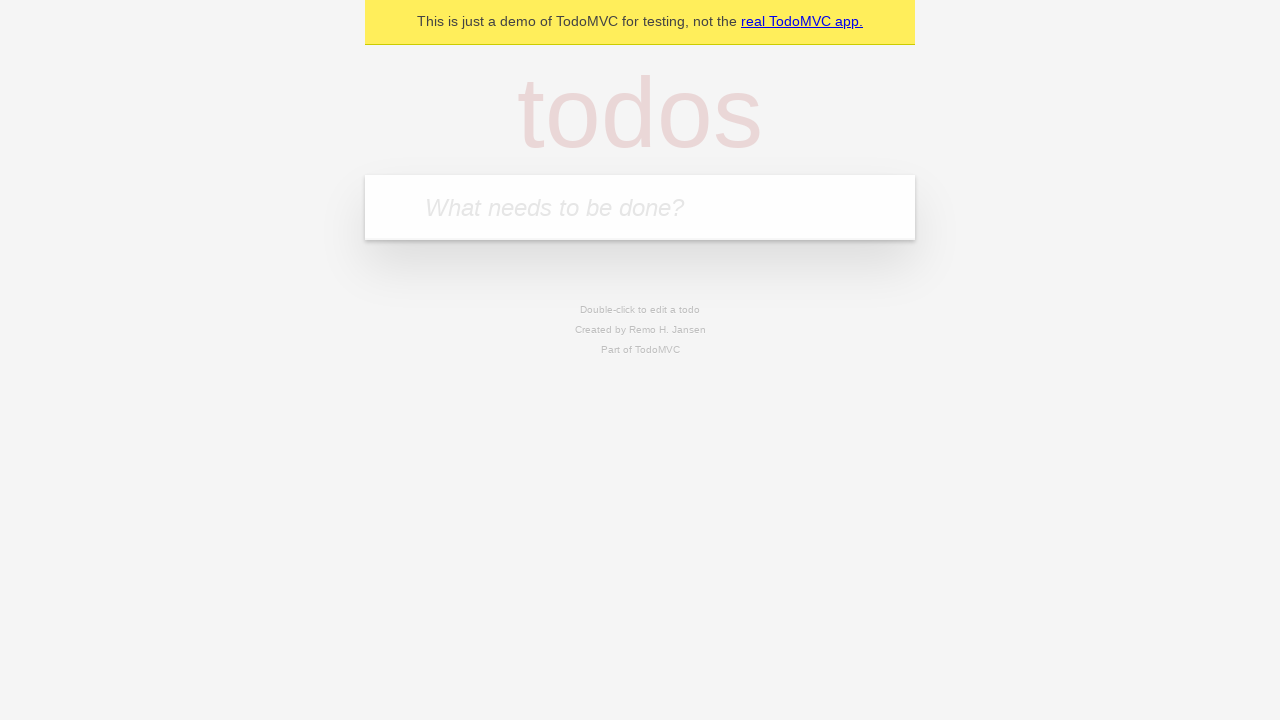

Filled todo input with 'buy some cheese' on internal:attr=[placeholder="What needs to be done?"i]
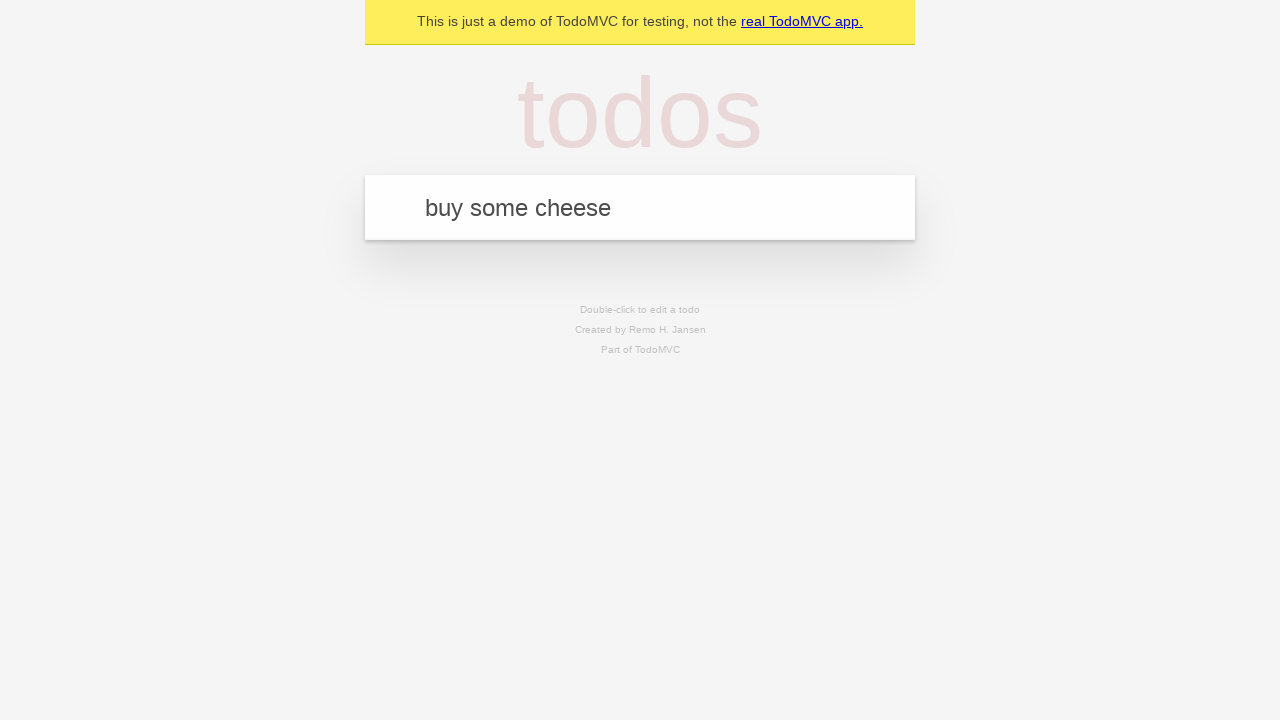

Pressed Enter to add first todo item on internal:attr=[placeholder="What needs to be done?"i]
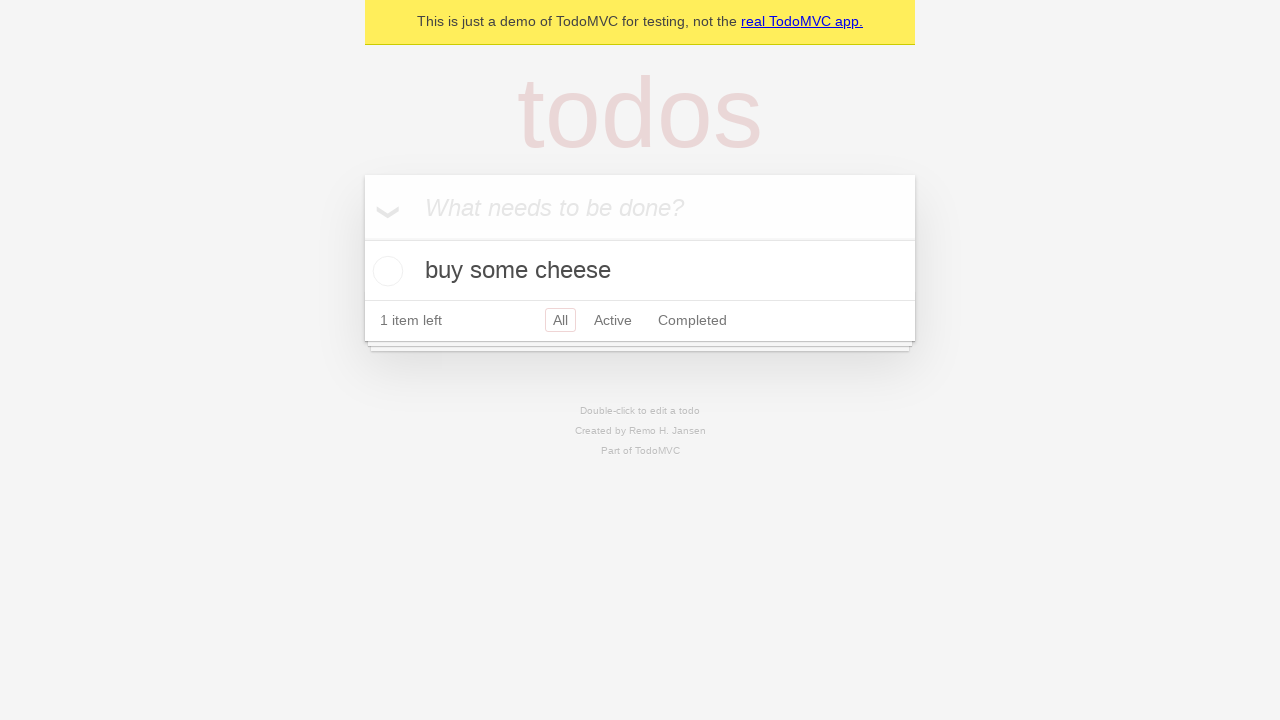

Filled todo input with 'feed the cat' on internal:attr=[placeholder="What needs to be done?"i]
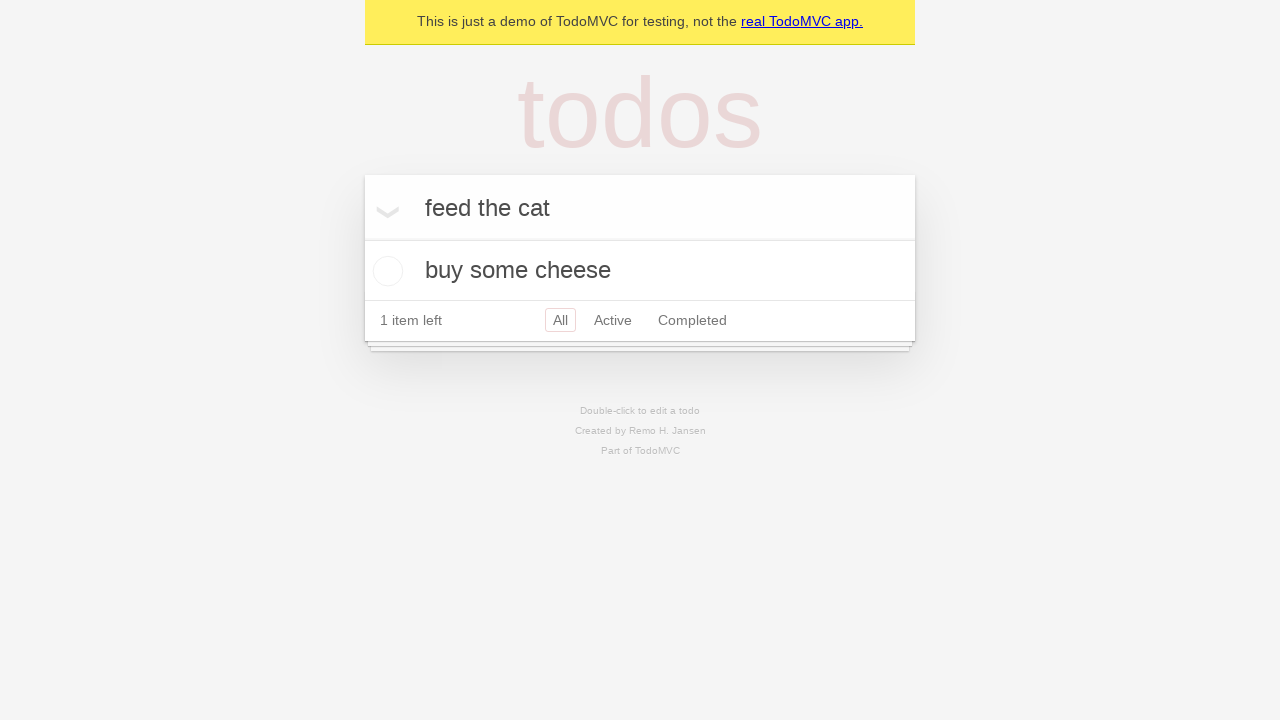

Pressed Enter to add second todo item on internal:attr=[placeholder="What needs to be done?"i]
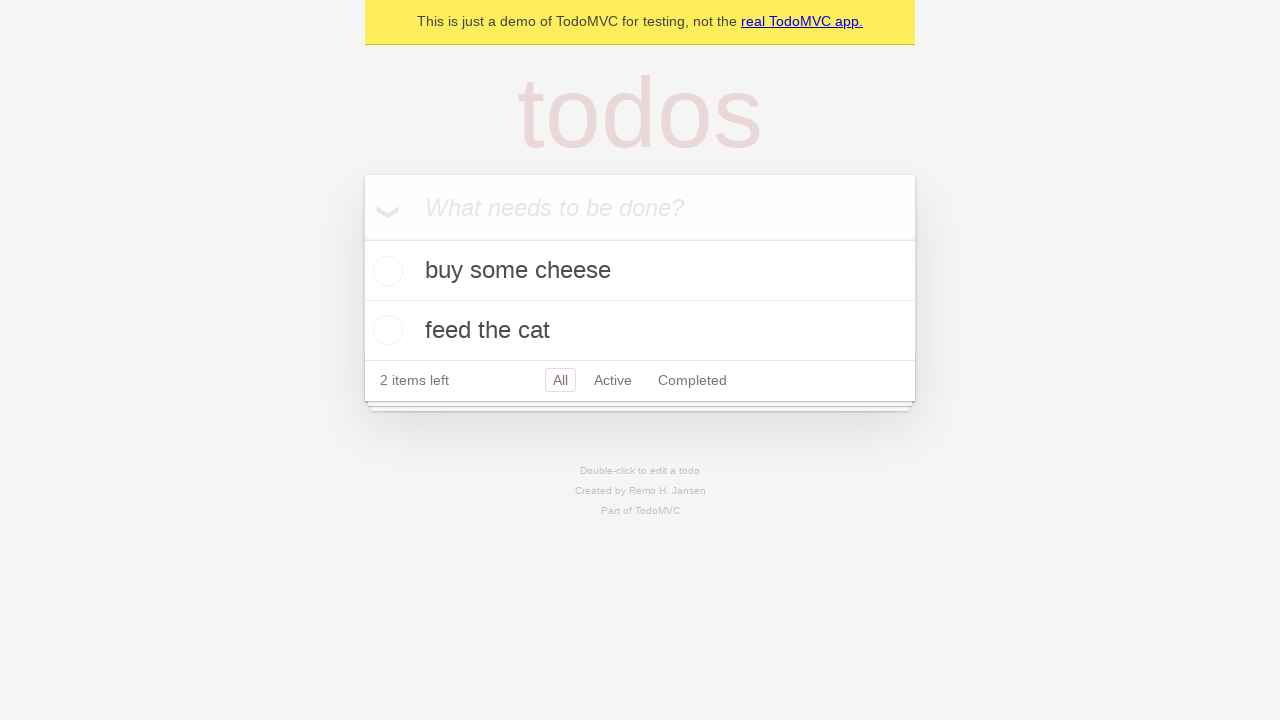

Filled todo input with 'book a doctors appointment' on internal:attr=[placeholder="What needs to be done?"i]
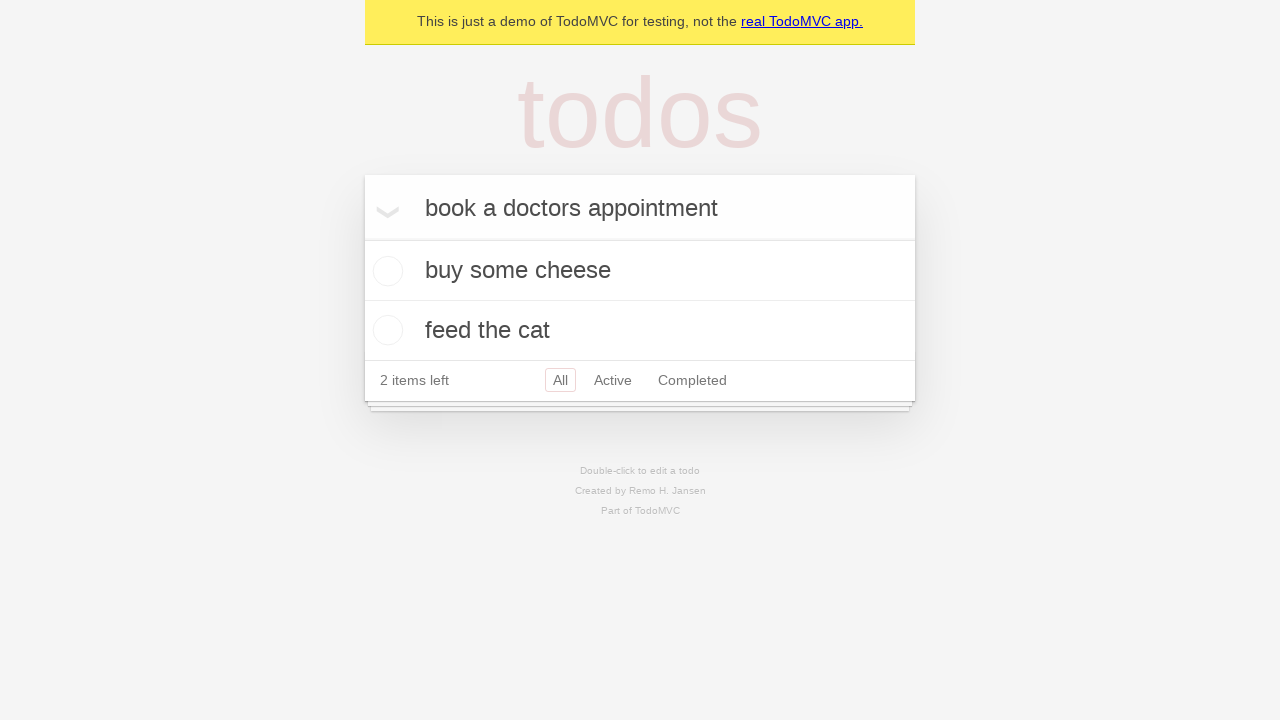

Pressed Enter to add third todo item on internal:attr=[placeholder="What needs to be done?"i]
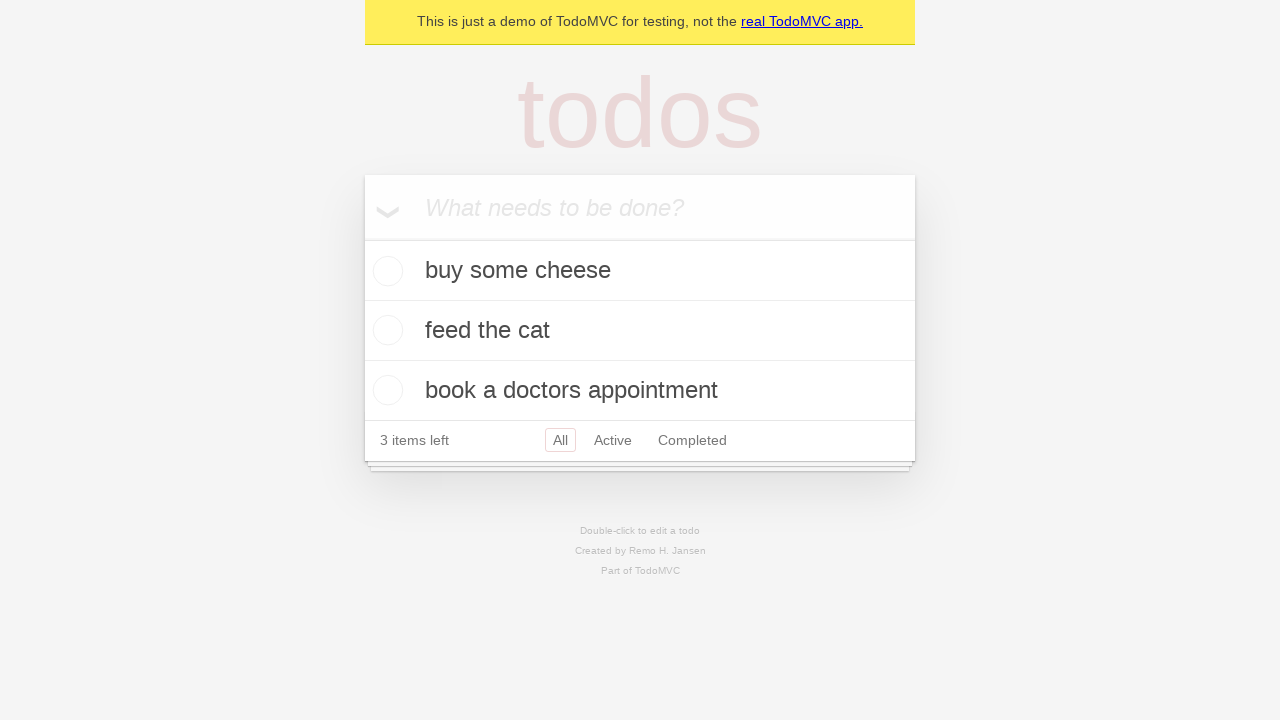

Double-clicked second todo item to enter edit mode at (640, 331) on internal:testid=[data-testid="todo-item"s] >> nth=1
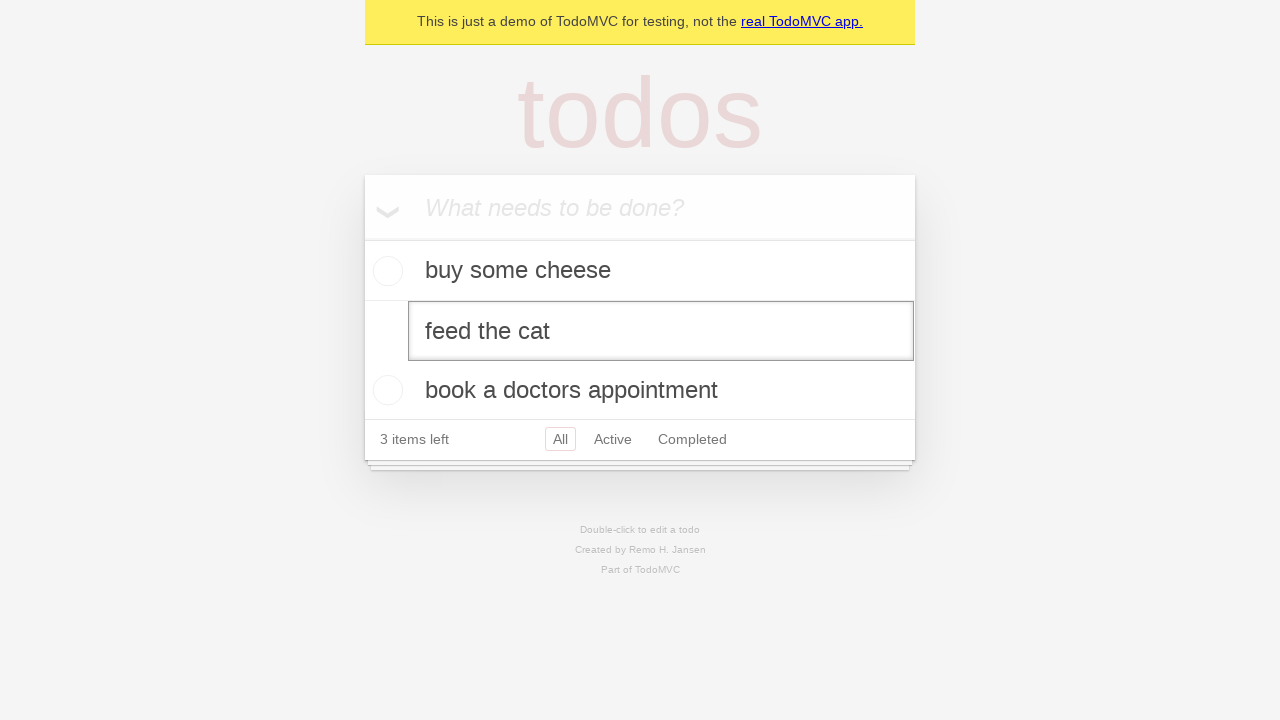

Cleared the text in the edit field on internal:testid=[data-testid="todo-item"s] >> nth=1 >> internal:role=textbox[nam
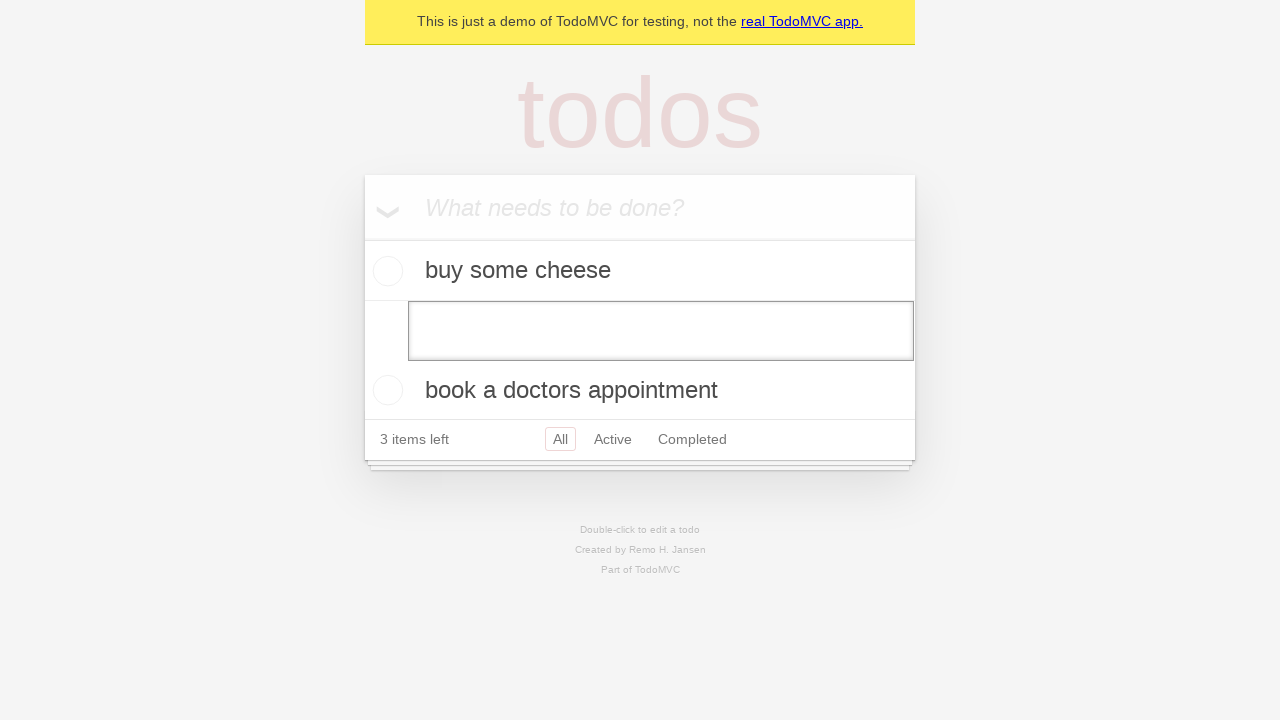

Pressed Enter to confirm empty text edit, removing the todo item on internal:testid=[data-testid="todo-item"s] >> nth=1 >> internal:role=textbox[nam
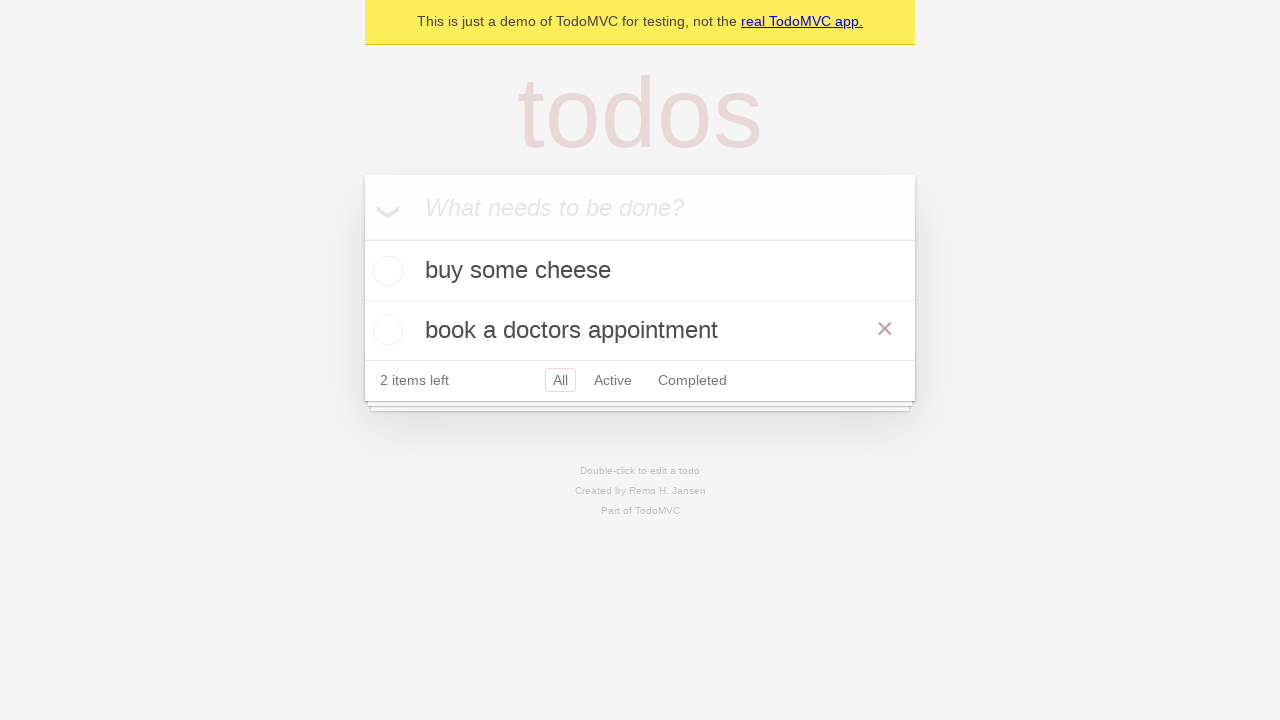

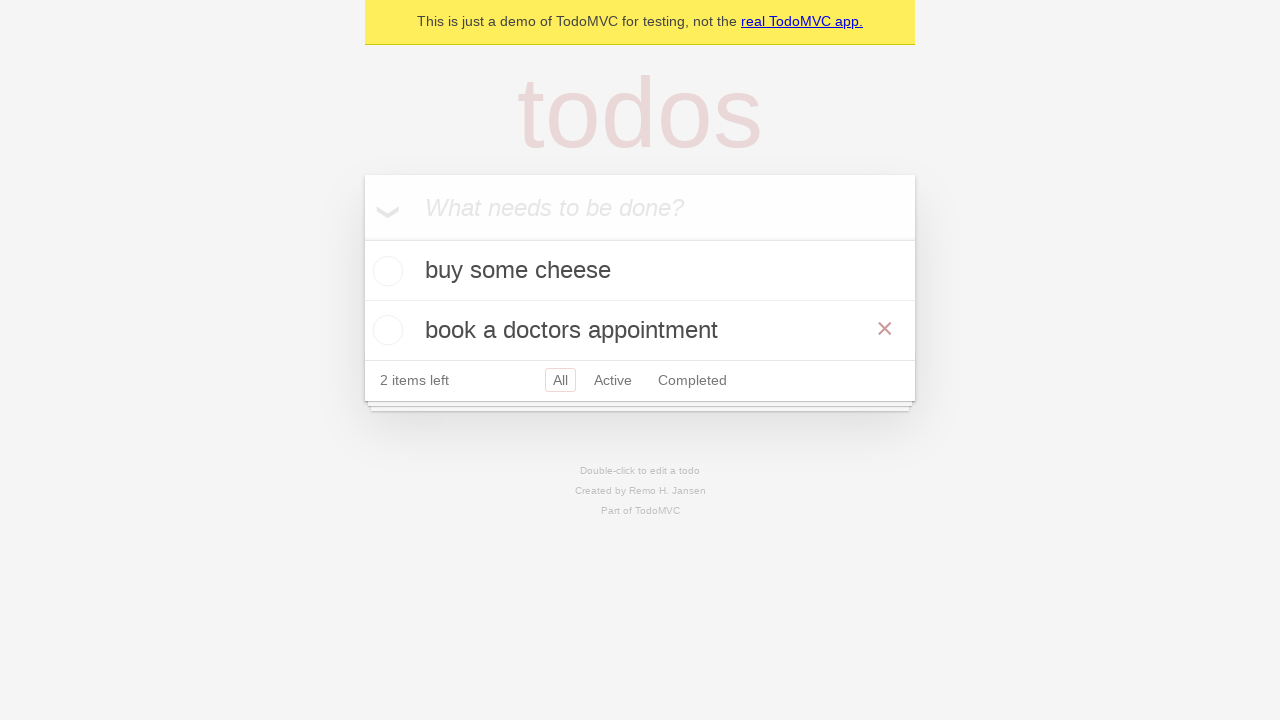